Tests the green loading button functionality by clicking it, verifying the loading state appears, and then confirming the success state displays after loading completes

Starting URL: https://kristinek.github.io/site/examples/loading_color

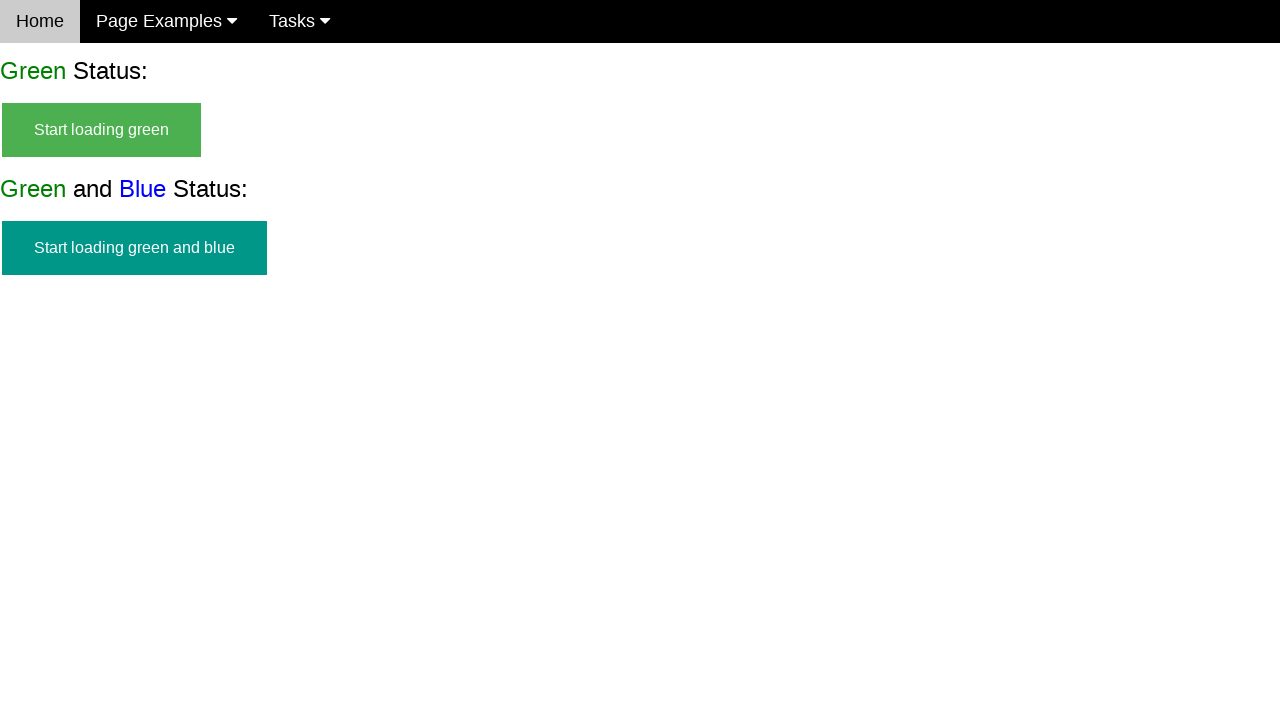

Clicked green loading button at (102, 130) on #start_green
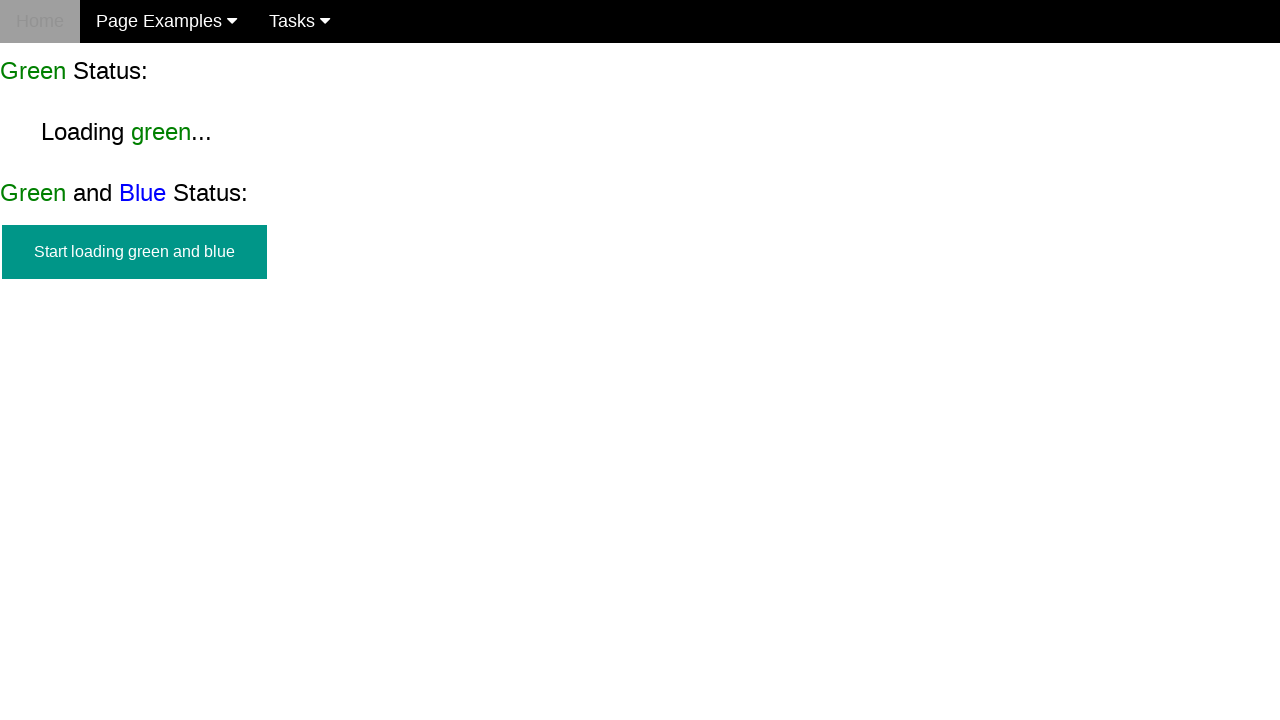

Verified start button is no longer visible
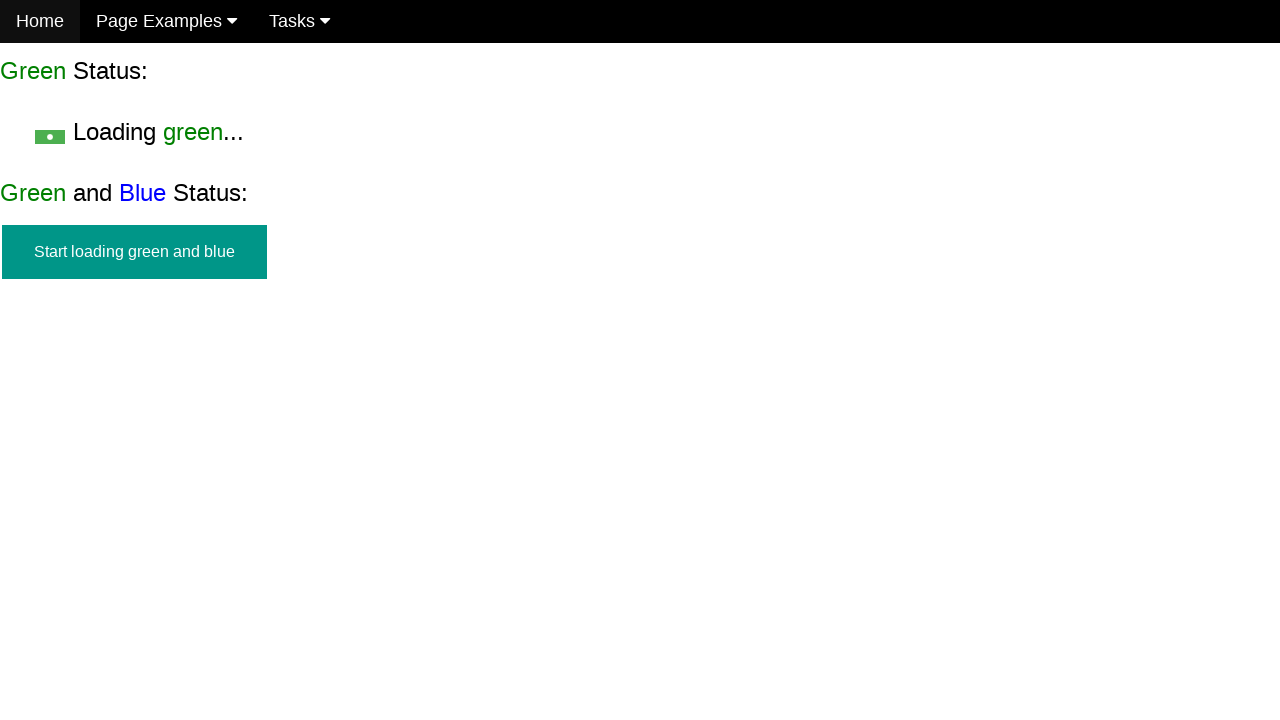

Verified loading state is displayed
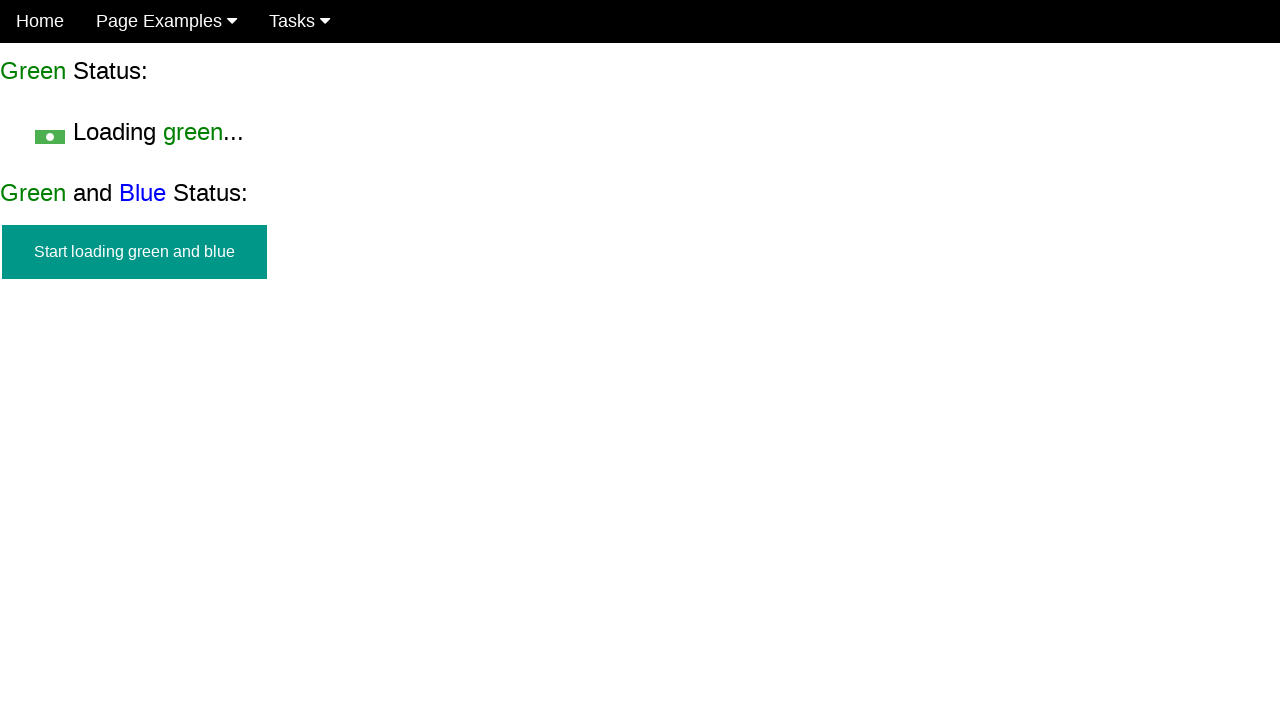

Loading completed and loading state is no longer visible
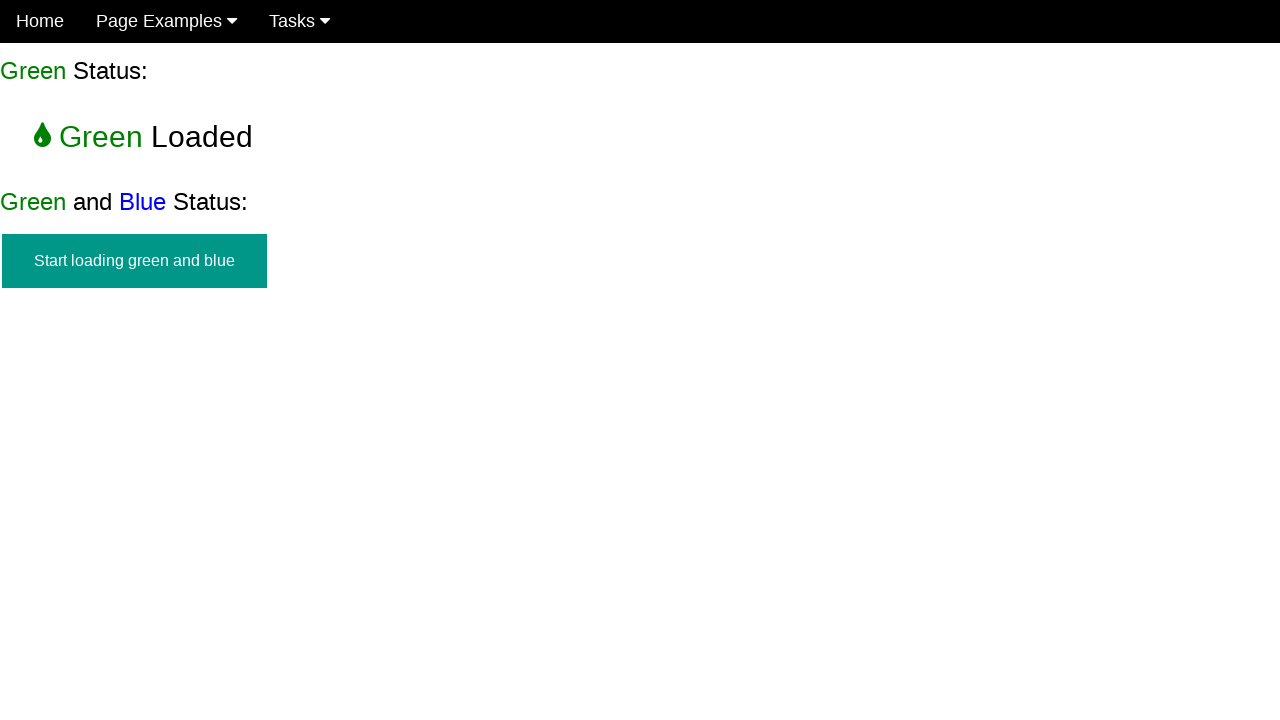

Verified success state is displayed after loading completes
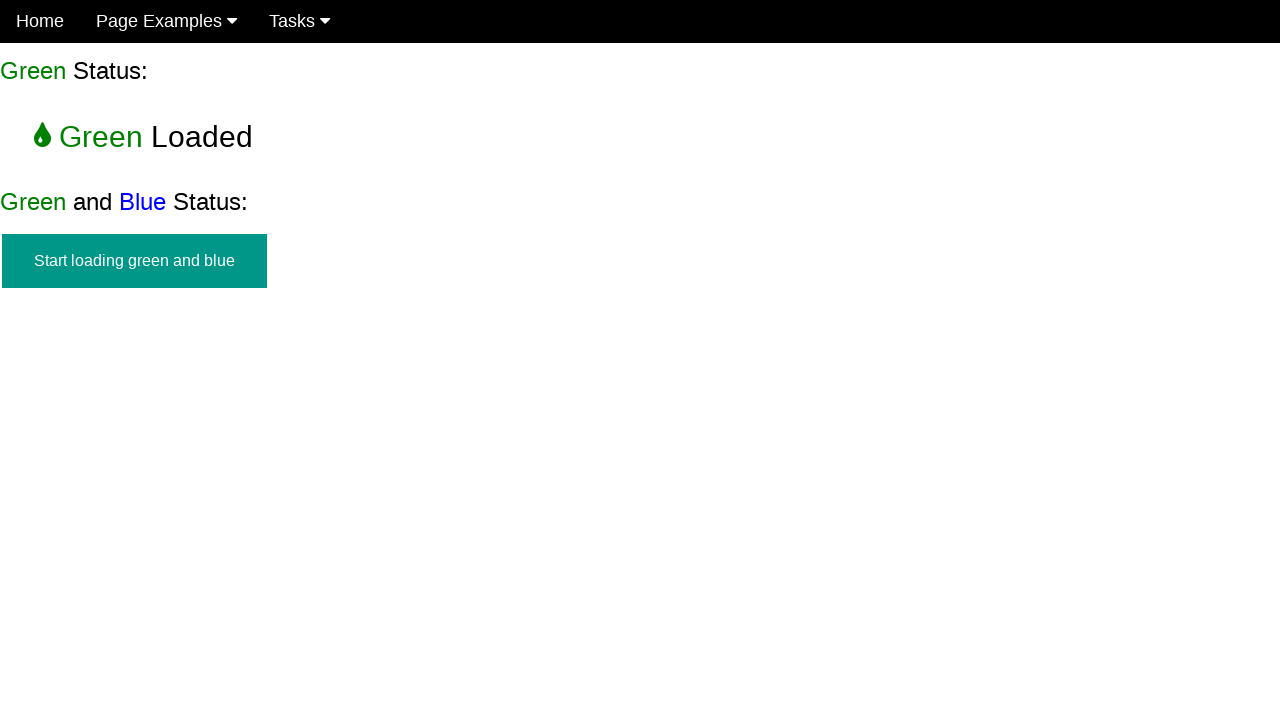

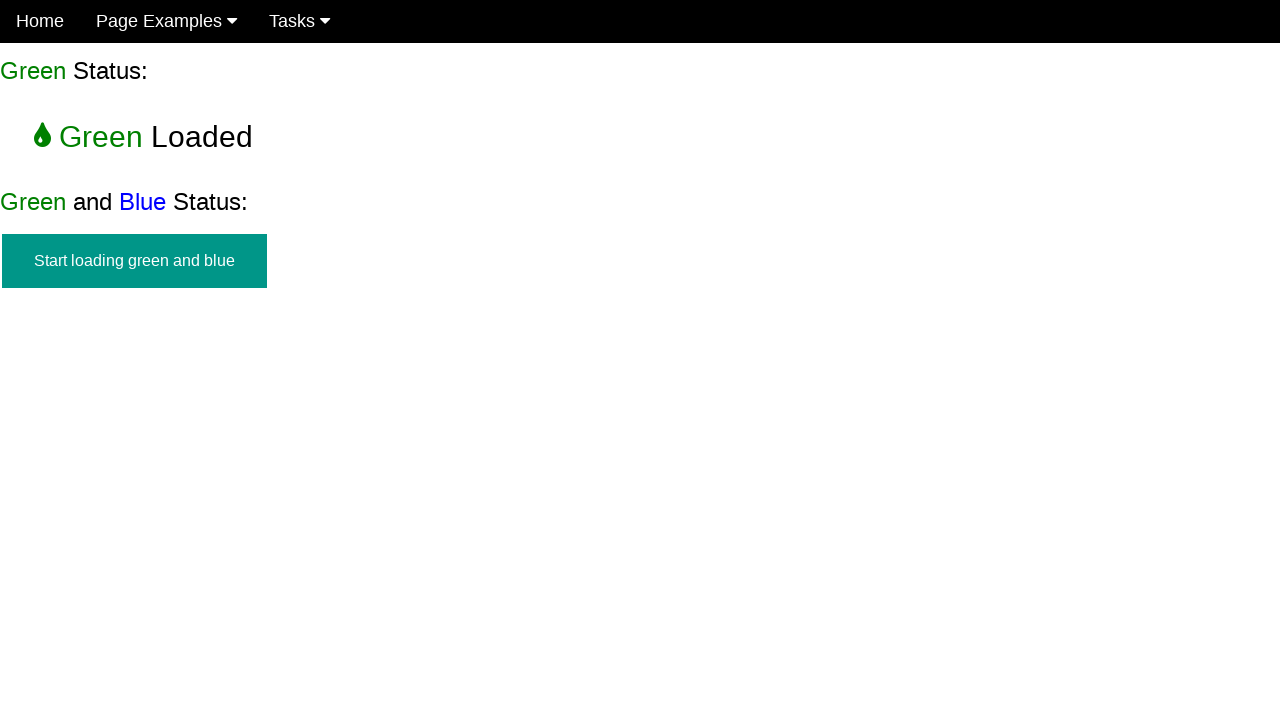